Tests that clicking the login button without entering username and password displays a 401 Invalid credentials error message

Starting URL: https://test-stand.gb.ru/login

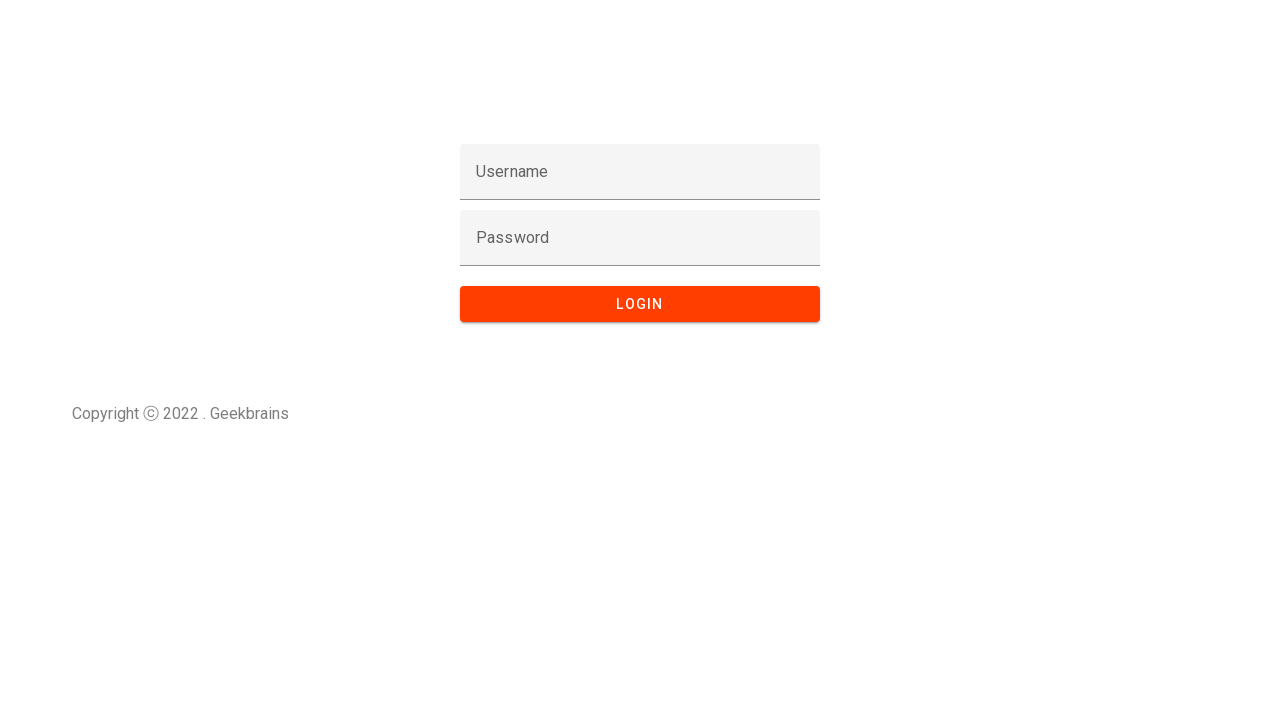

Clicked login button without entering username and password at (640, 304) on button[type='submit'], input[type='submit'], .login-button, #login-btn
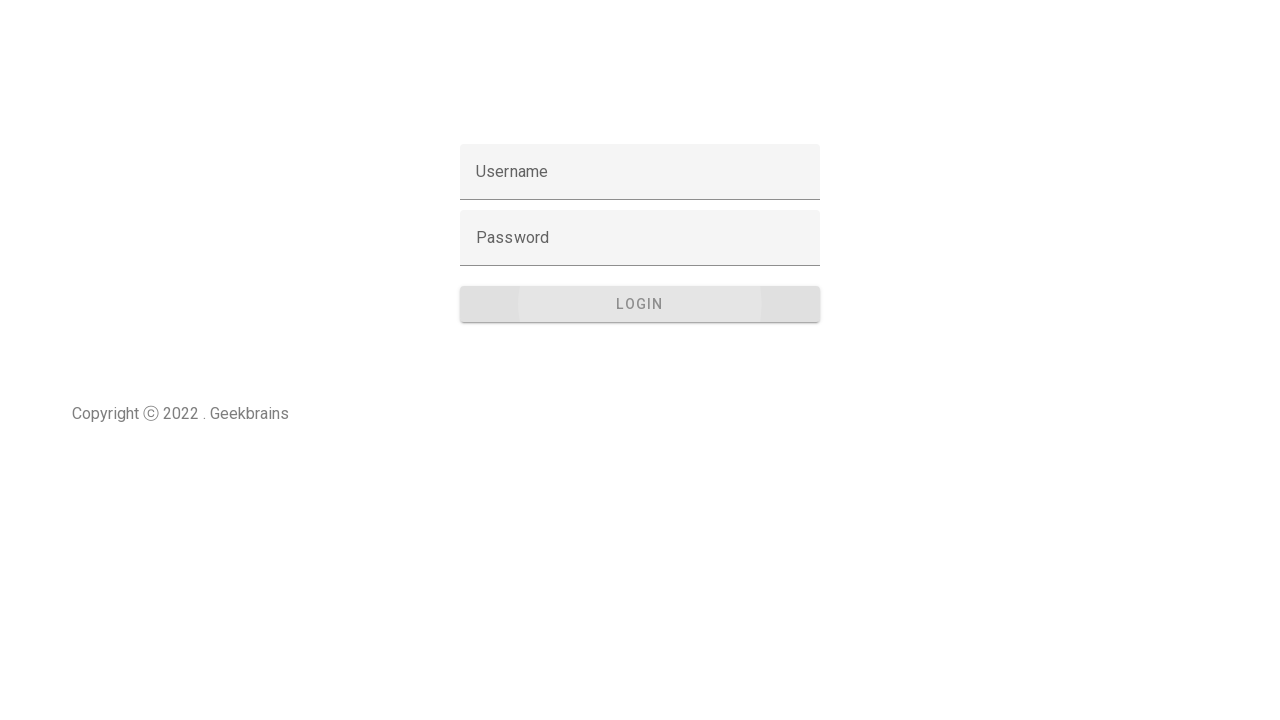

401 Invalid credentials error message appeared
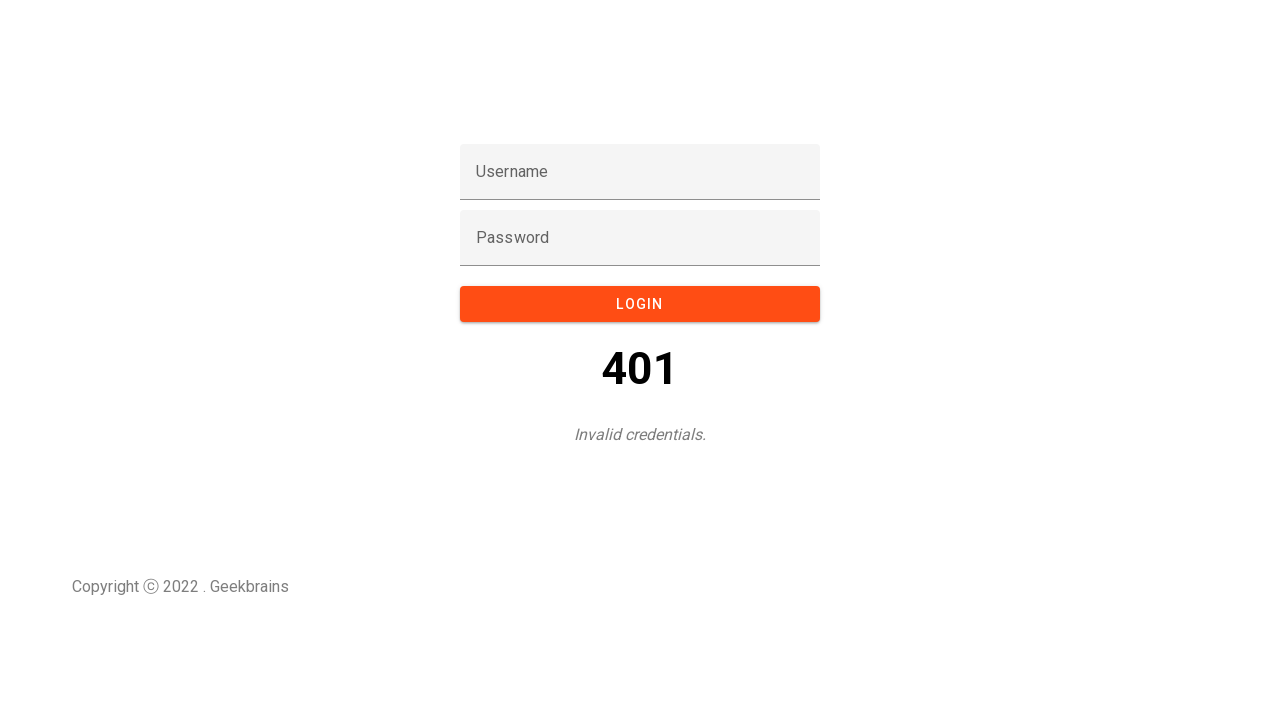

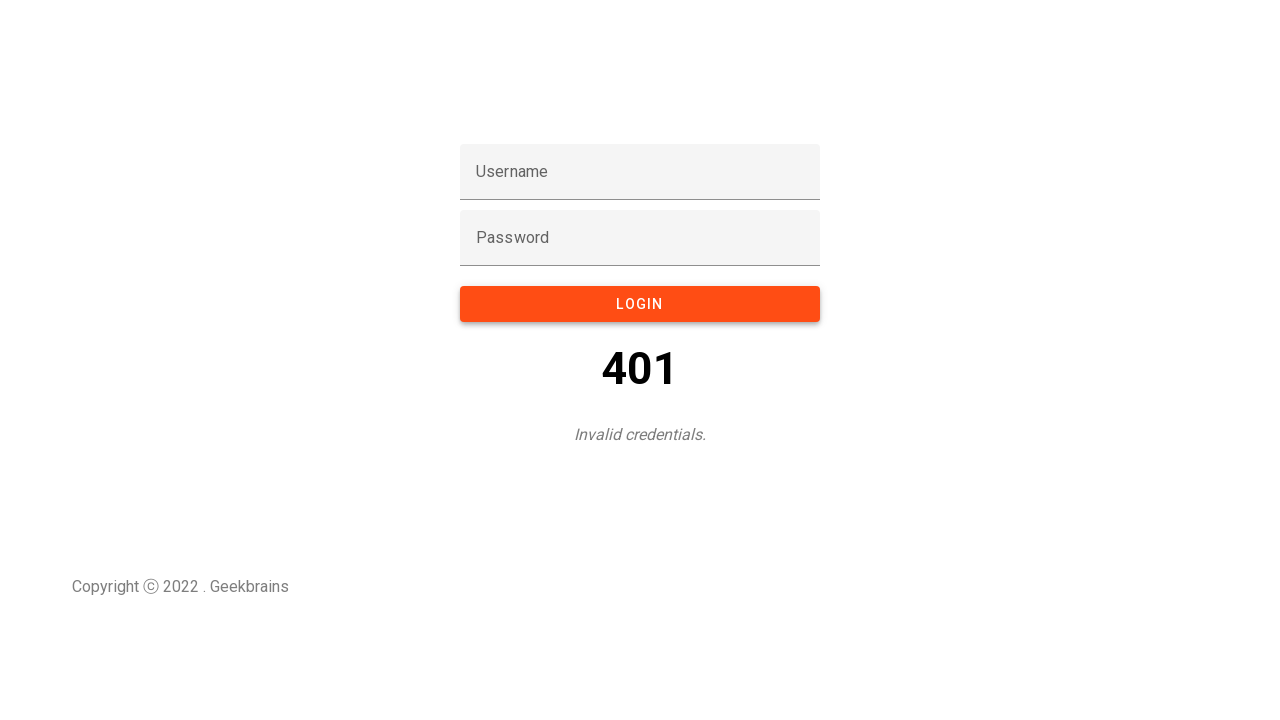